Tests filling out a practice form by entering an email address and current address using CSS selectors with nth-of-type and sibling combinators.

Starting URL: https://demoqa.com/automation-practice-form

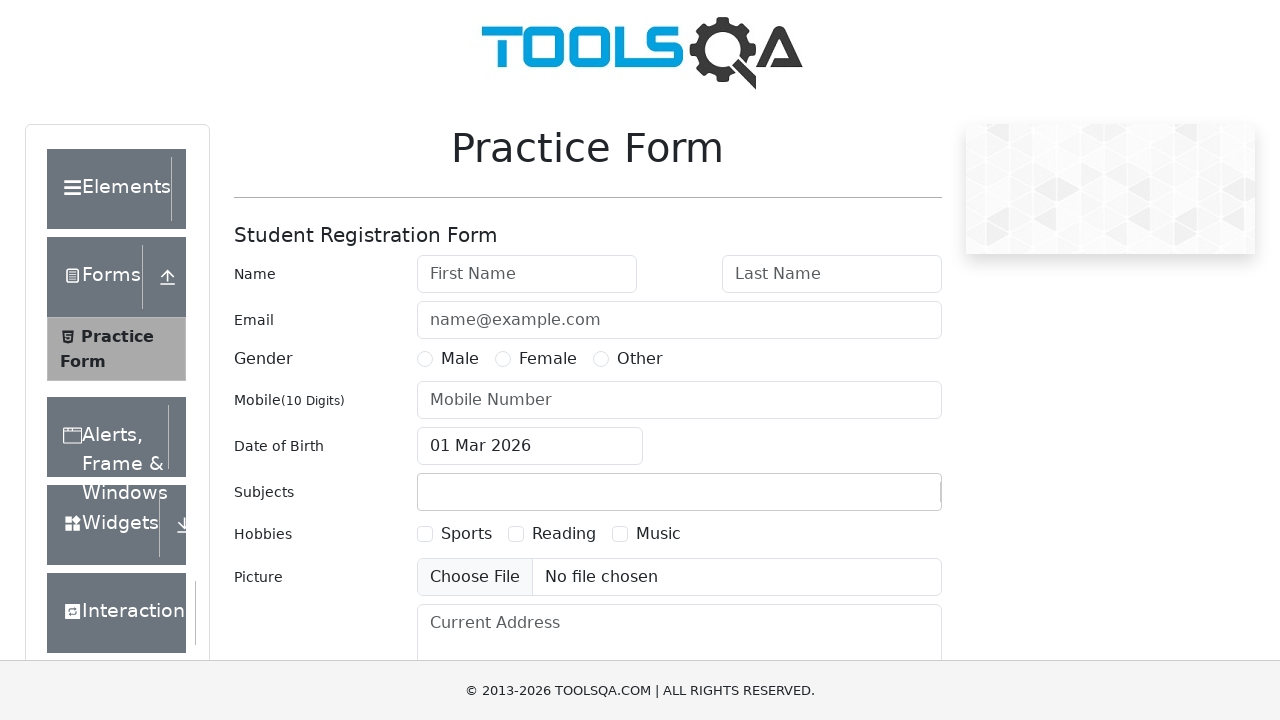

Waited for practice form to load
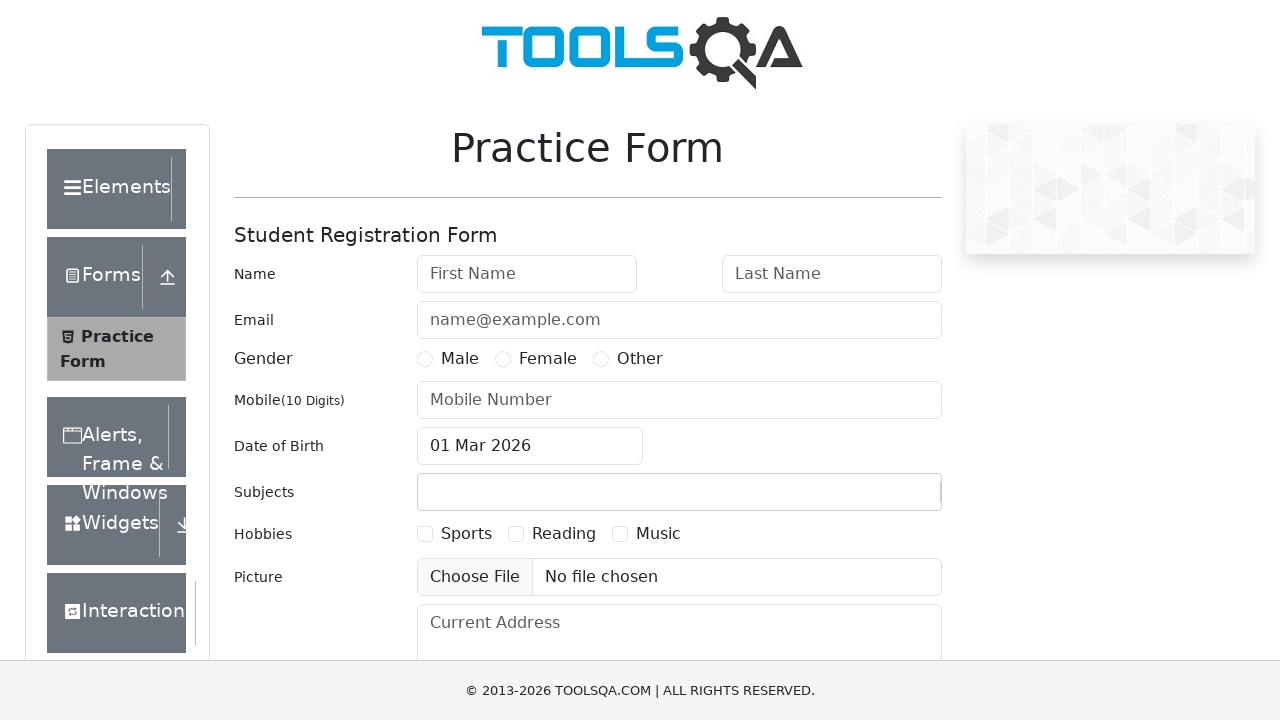

Filled email field with 'hasan@hasan.com' using nth-of-type and sibling CSS selector on form>div:nth-of-type(2)>div~div>input
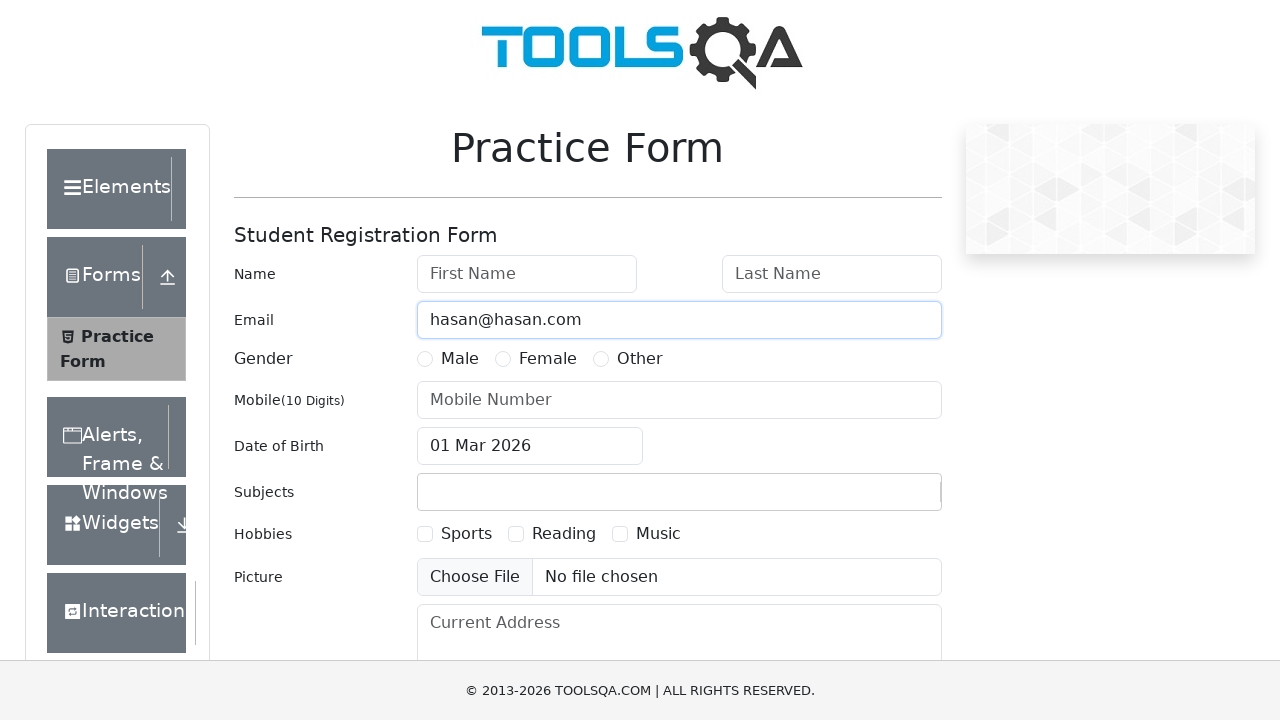

Filled current address textarea with 'Bağcılar/İstanbul' using sibling combinator CSS selector on h5~form textarea
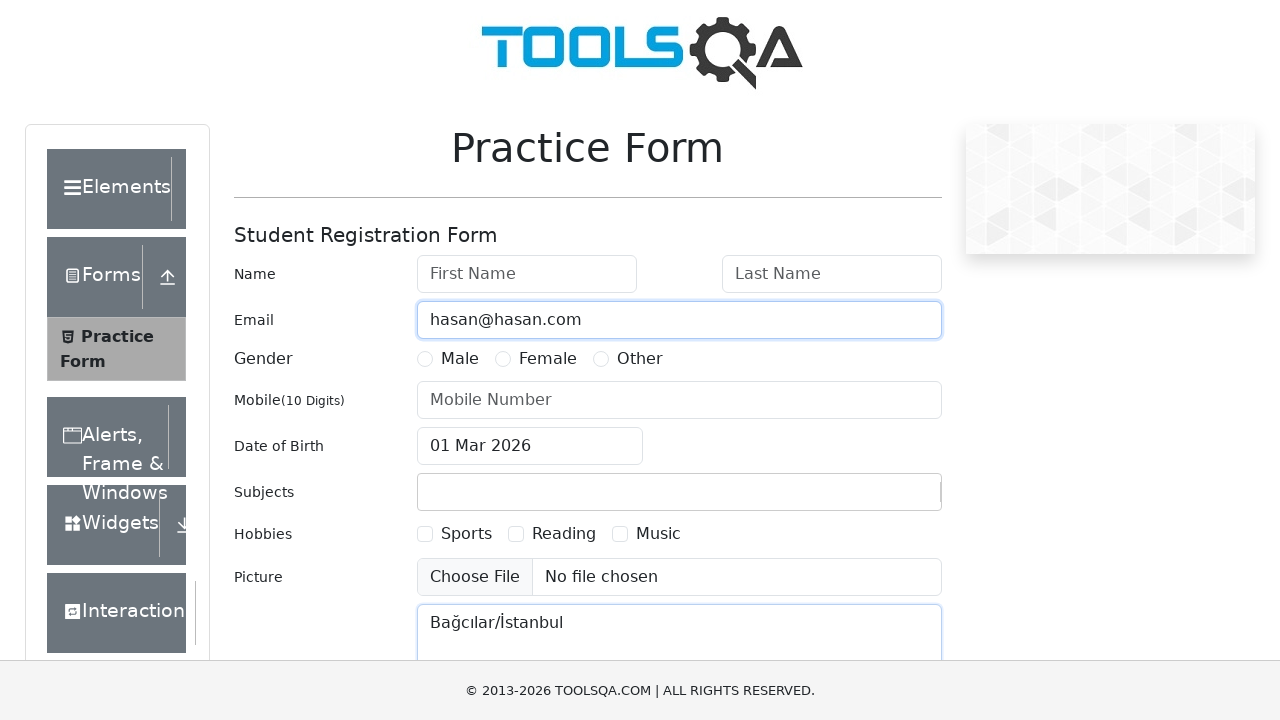

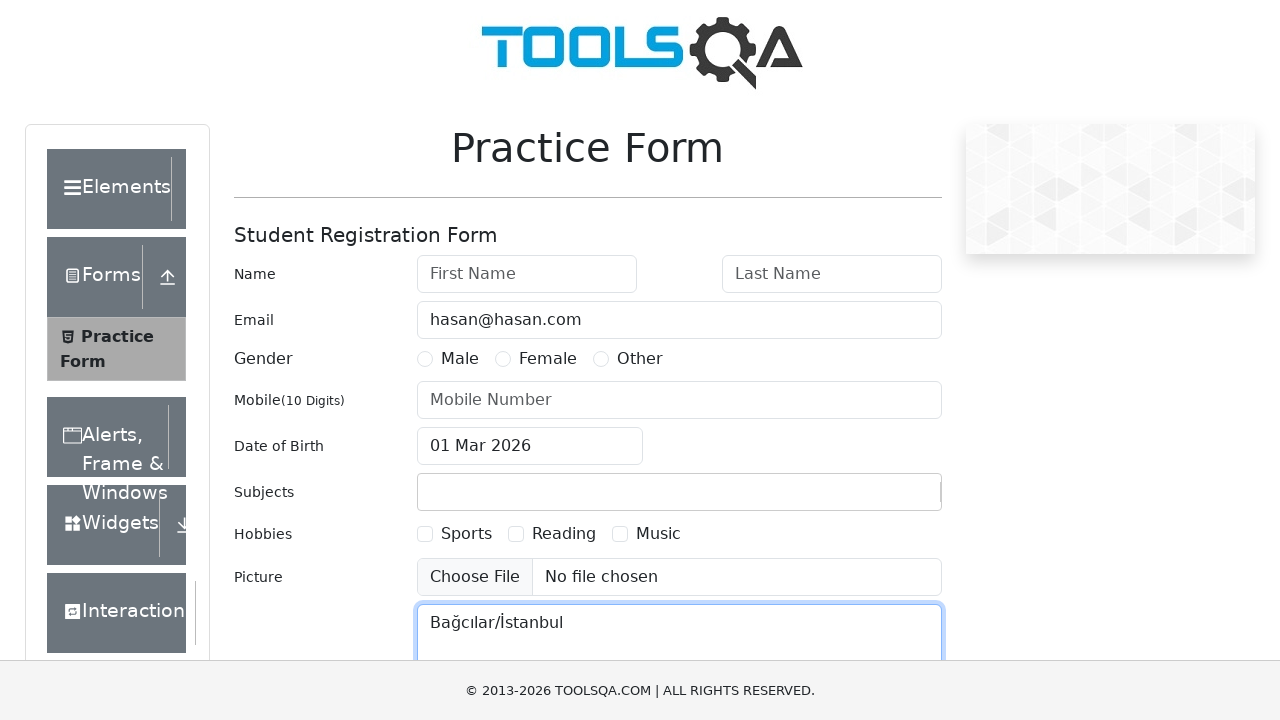